Tests 7-character validation form by entering "gyr$%8N" and verifying it shows "Invalid Value"

Starting URL: https://testpages.eviltester.com/styled/apps/7charval/simple7charvalidation.html

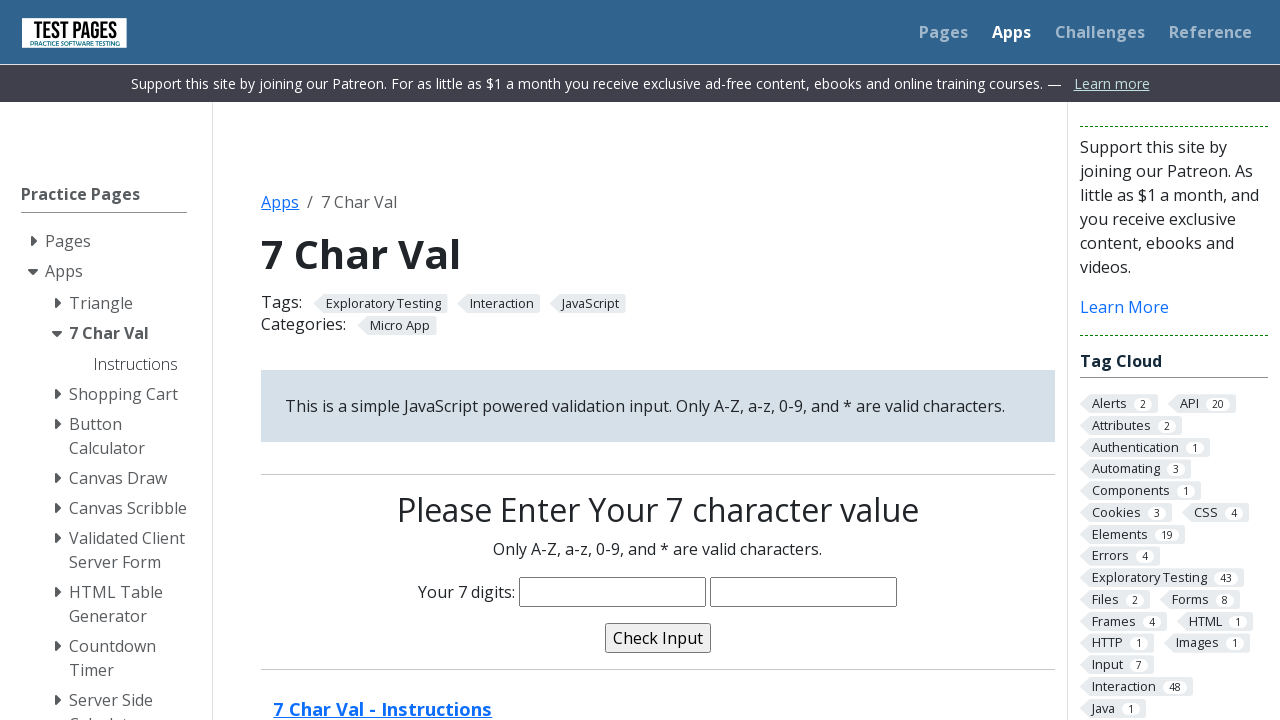

Filled characters input field with 'gyr$%8N' on input[name='characters']
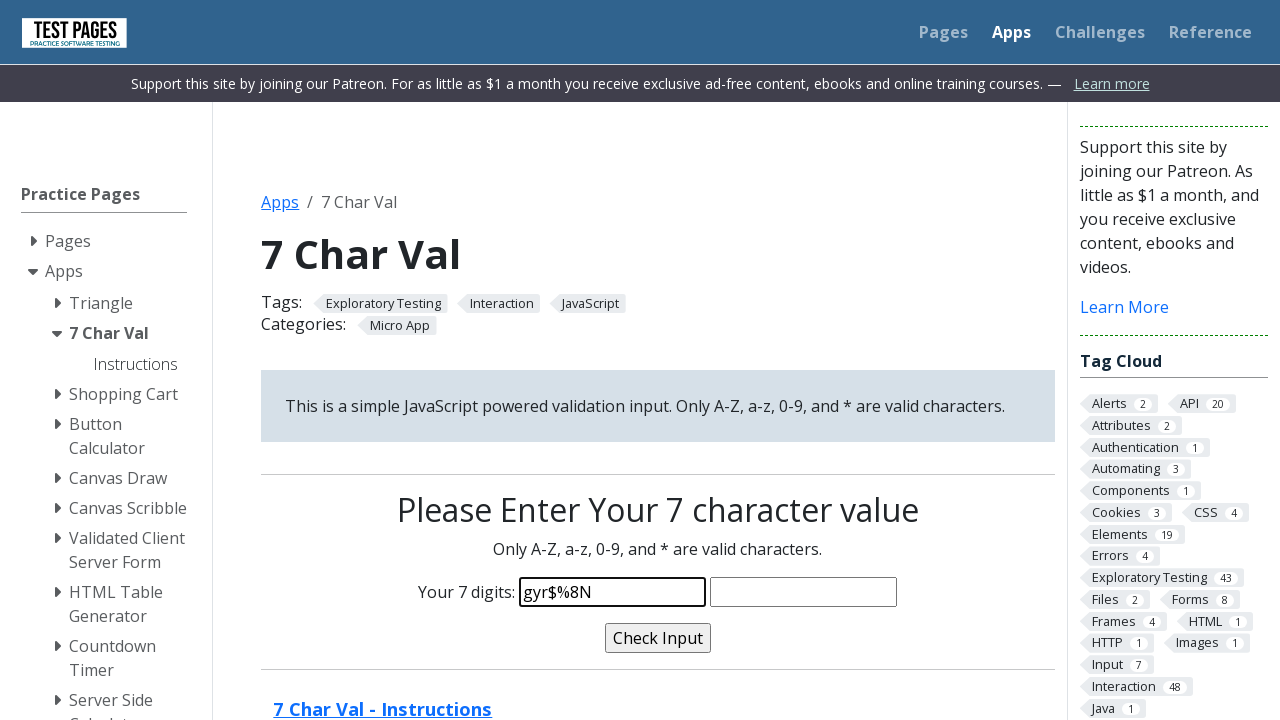

Clicked validate button at (658, 638) on input[name='validate']
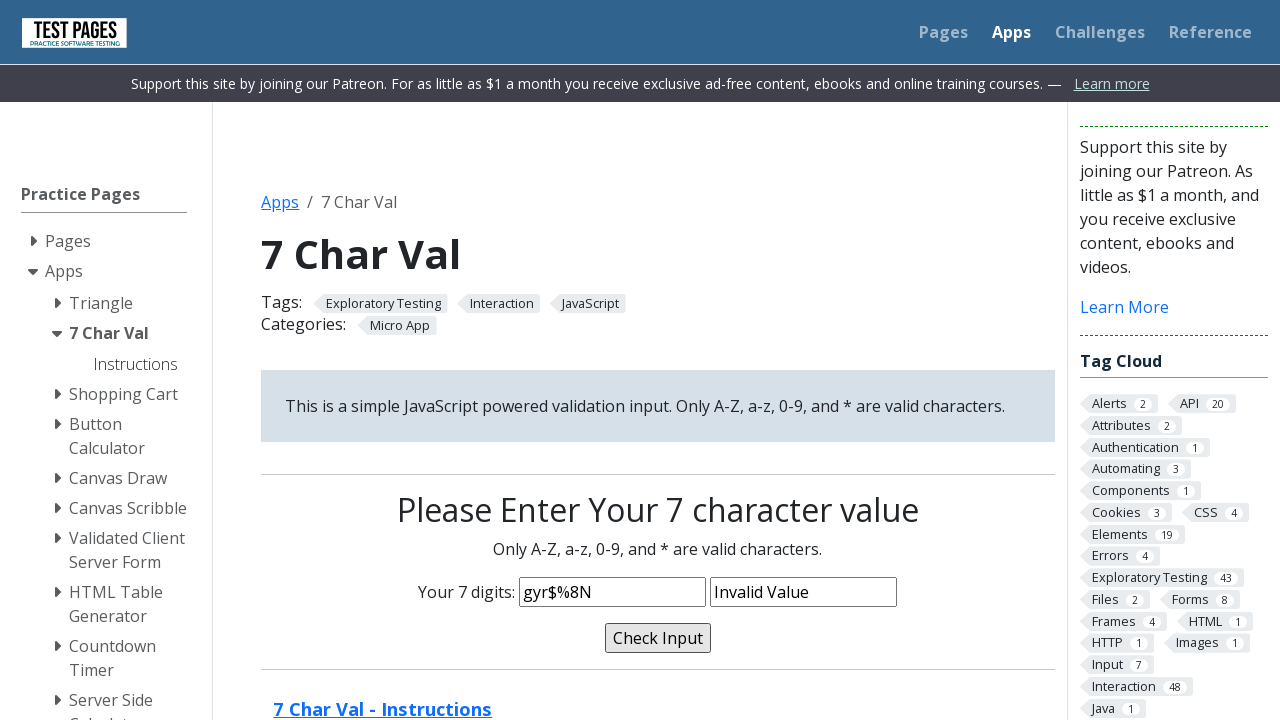

Validated that validation message displays 'Invalid Value'
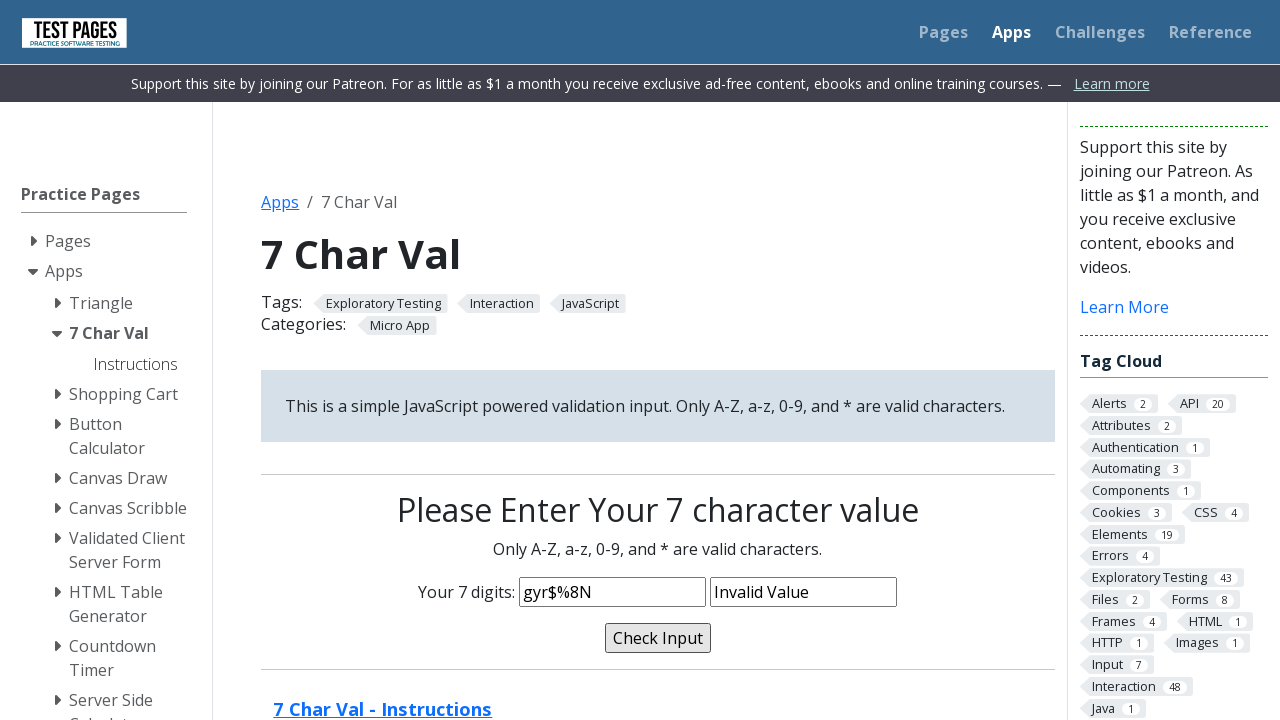

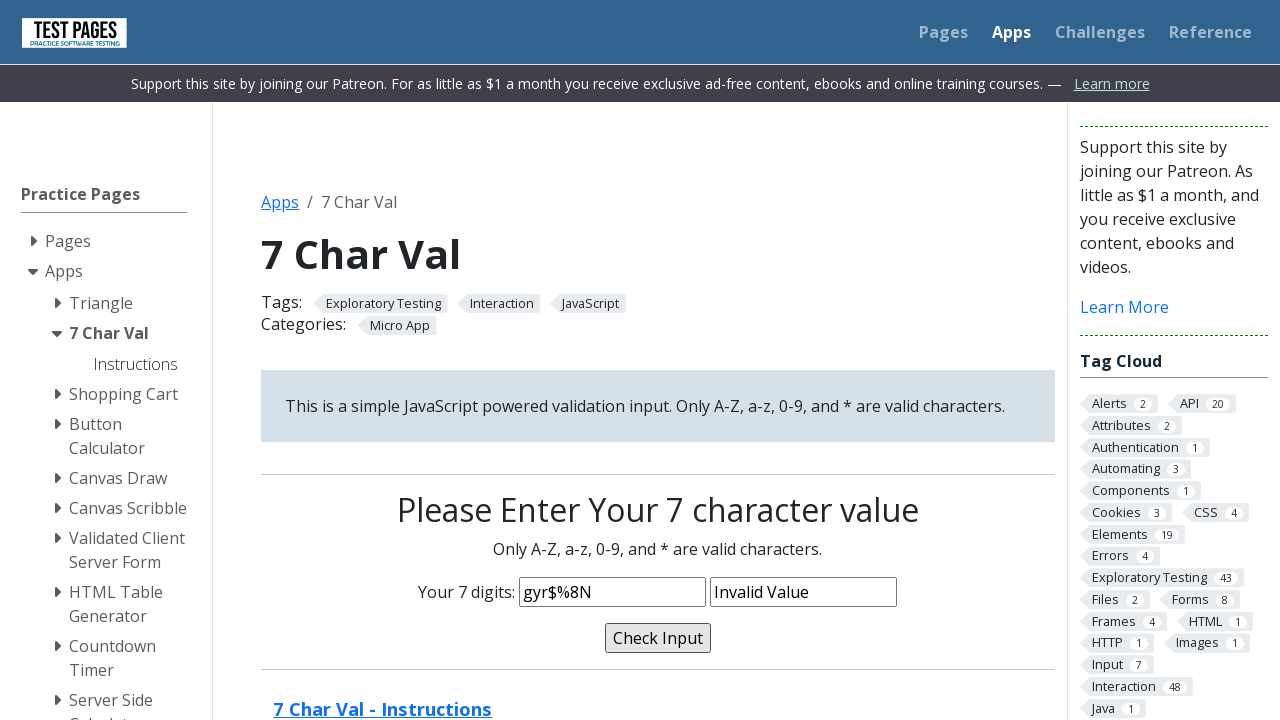